Tests appending text to an existing input field value and pressing Tab

Starting URL: https://letcode.in/test

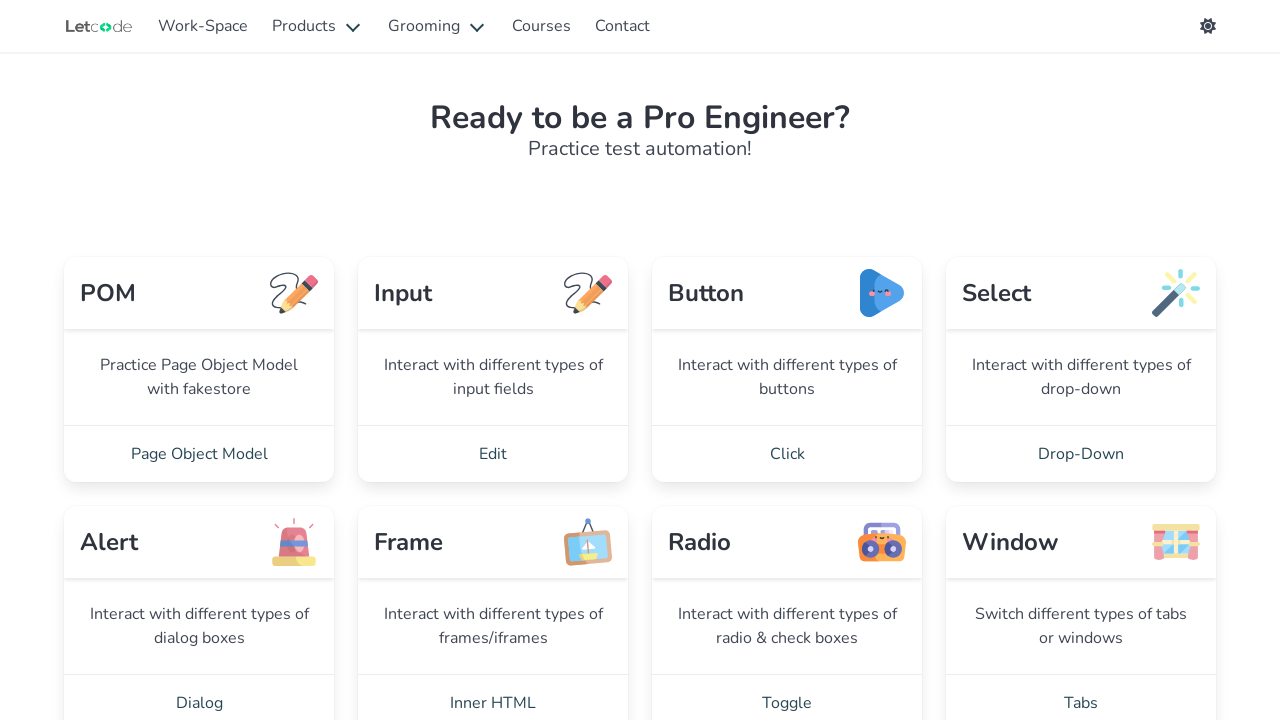

Clicked Edit link to navigate to input page at (493, 454) on text=Edit
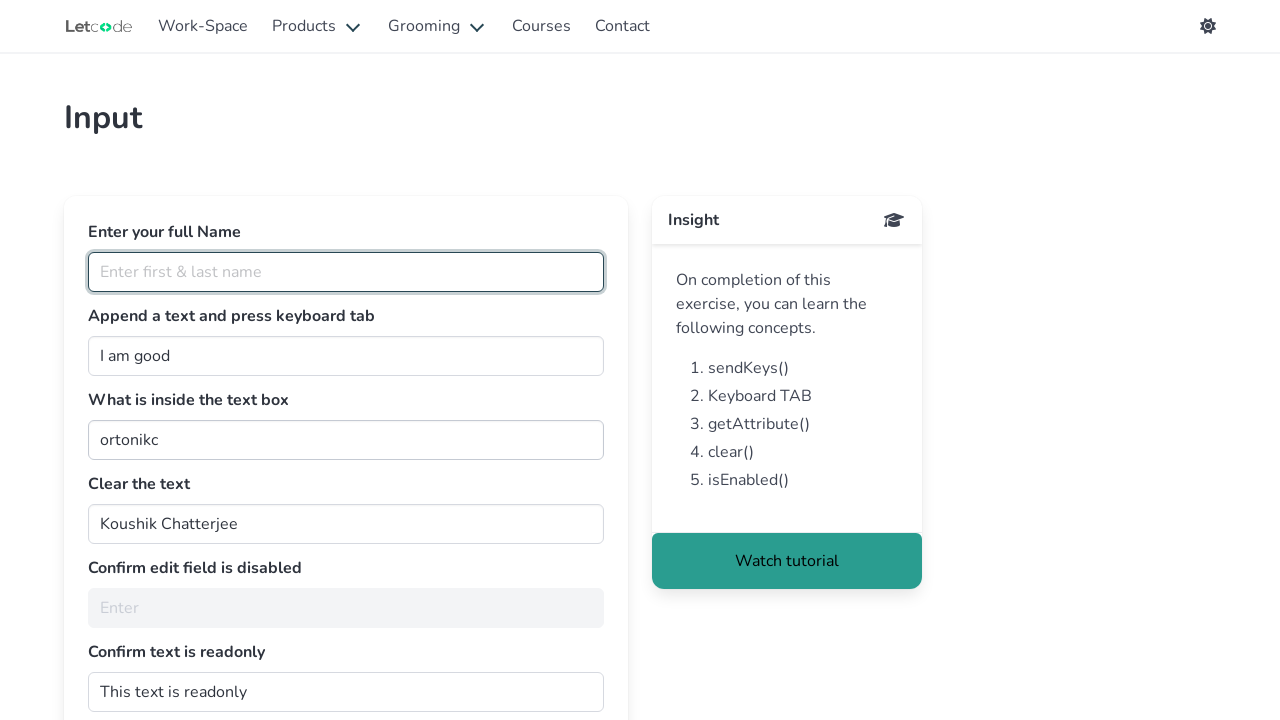

Input page loaded - #join field is visible
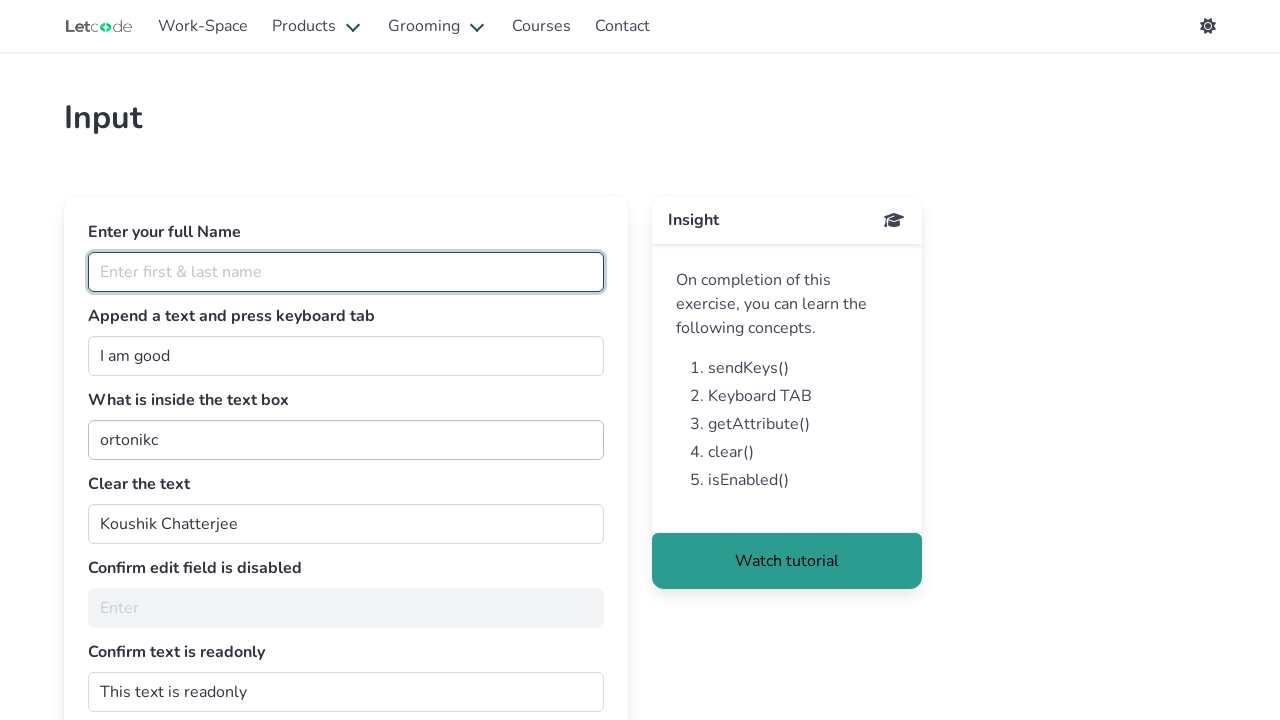

Located the #join input field
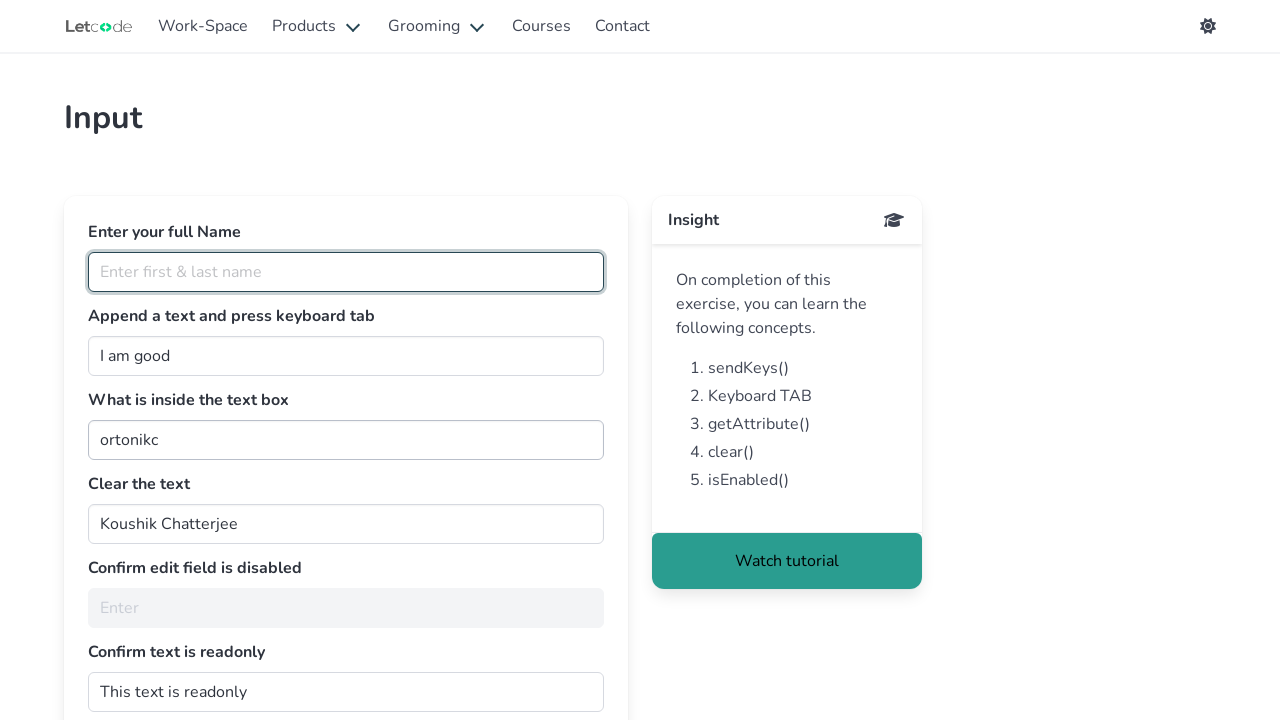

Retrieved existing value from input field: 'I am good'
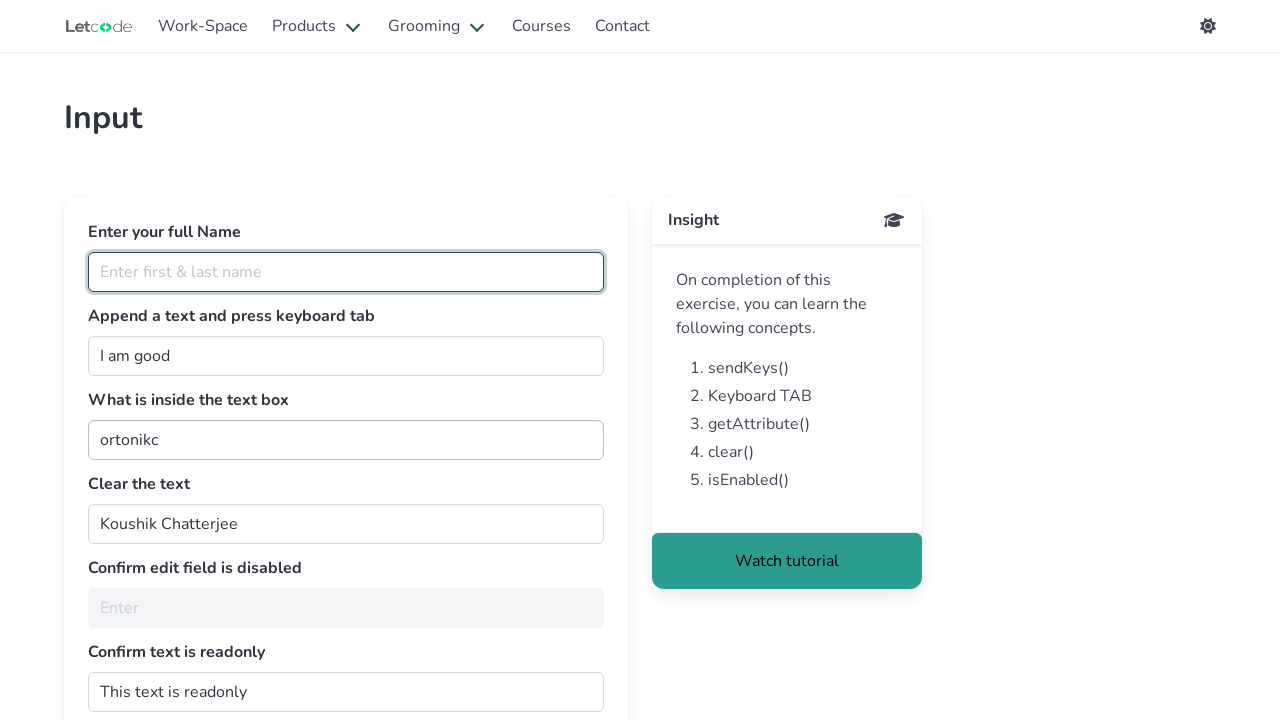

Appended ' Testing' to existing input field value on #join
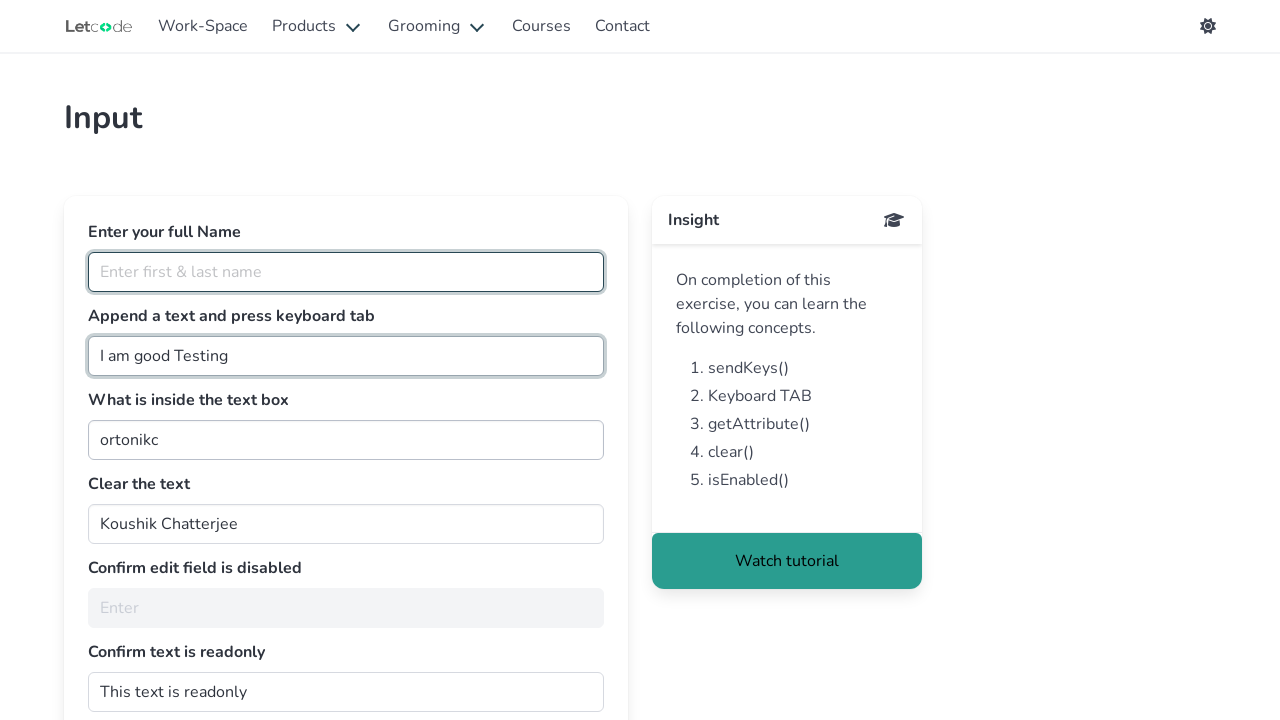

Pressed Tab key to move focus away from input field
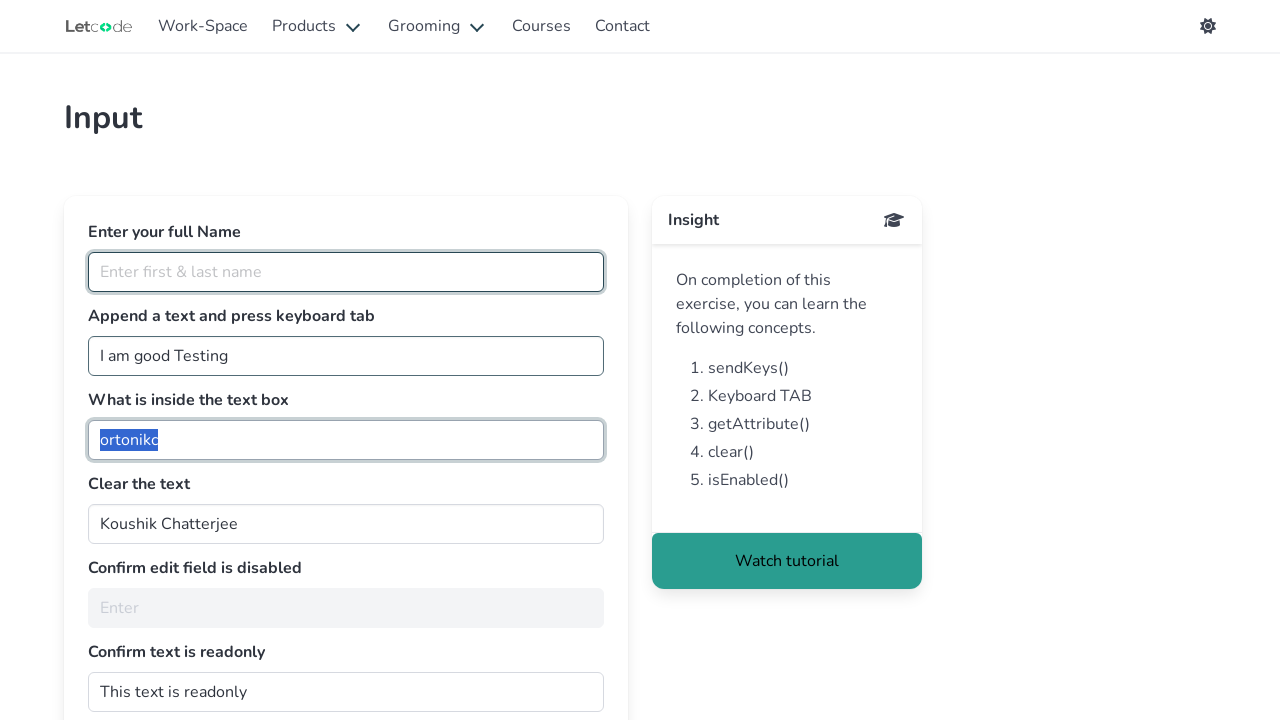

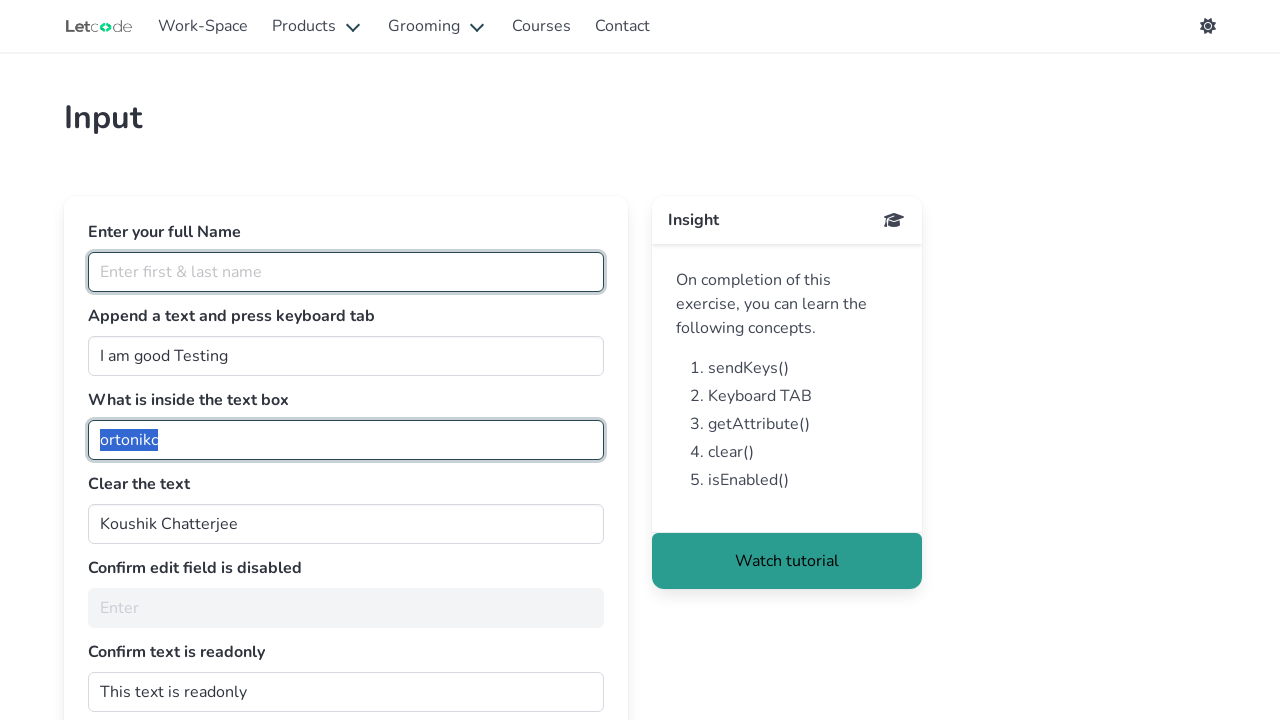